Navigates to testotomasyonu.com and verifies the page title contains "Test Otomasyonu", checks if URL matches expected value, and verifies page source contains "otomasyon"

Starting URL: https://www.testotomasyonu.com

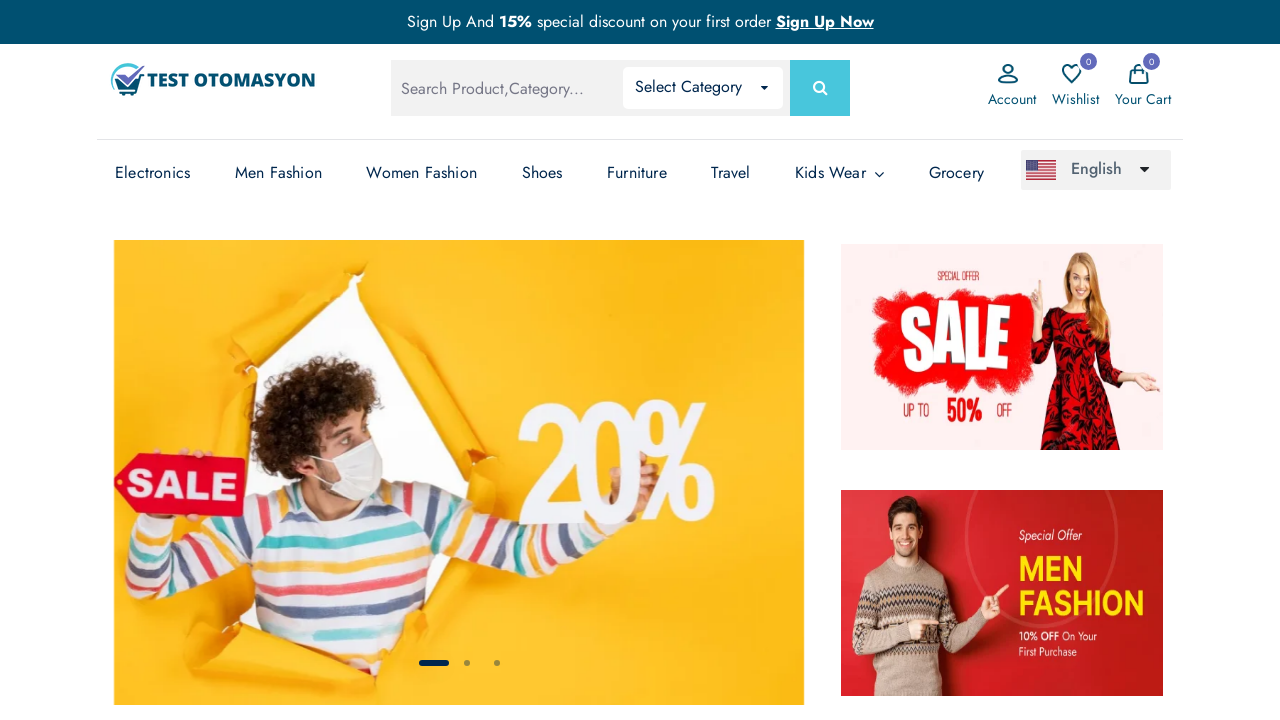

Retrieved page title
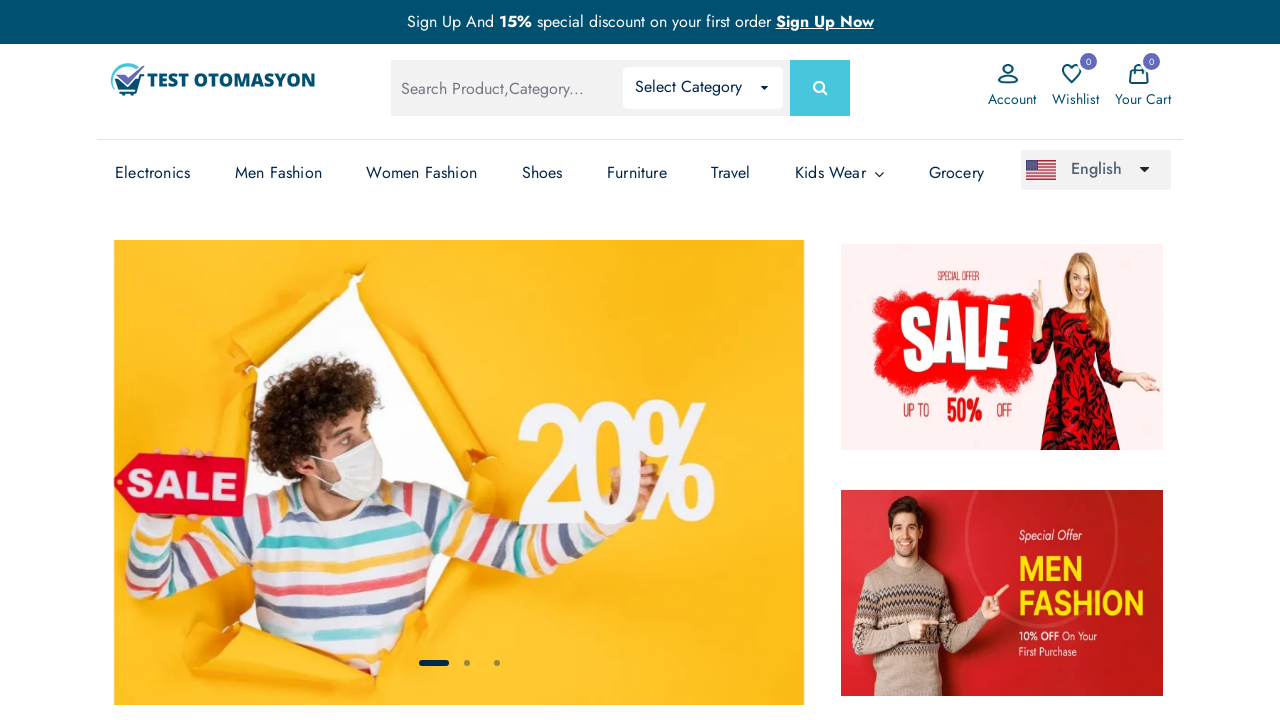

Verified page title contains 'Test Otomasyonu' - PASSED
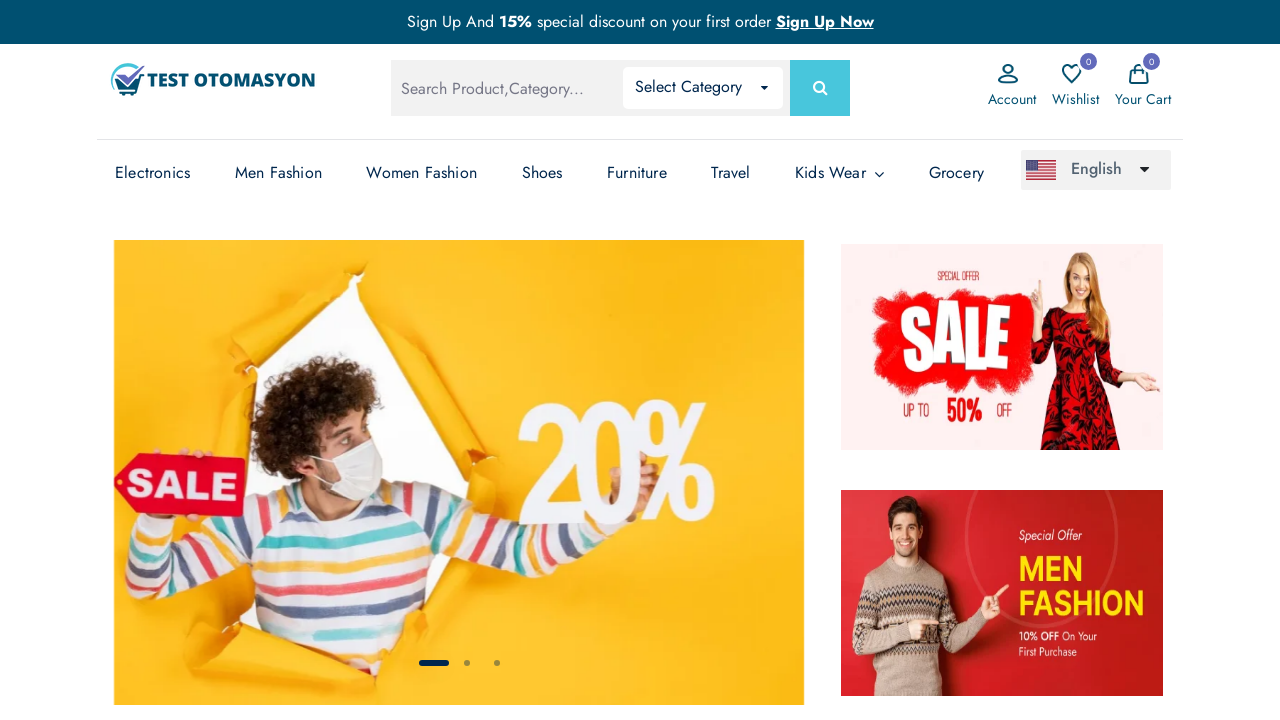

Retrieved current page URL
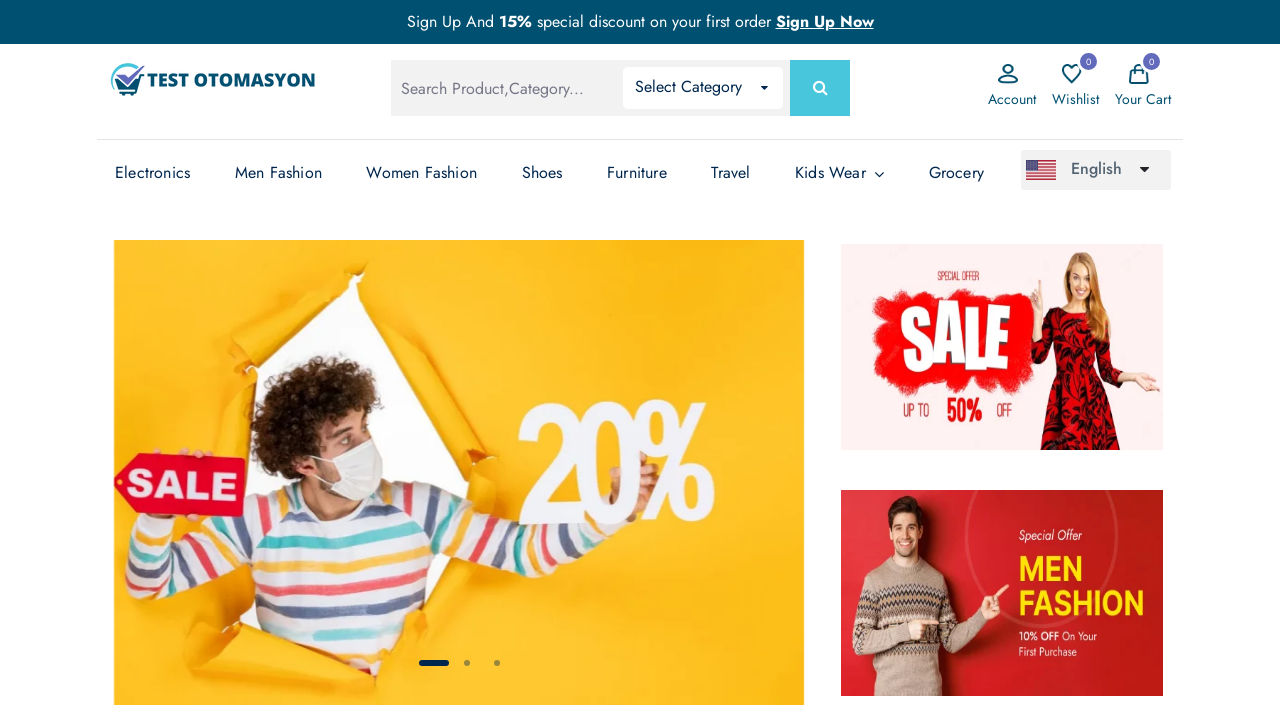

Verified URL matches expected value 'https://testotomasyonu.com/' - FAILED
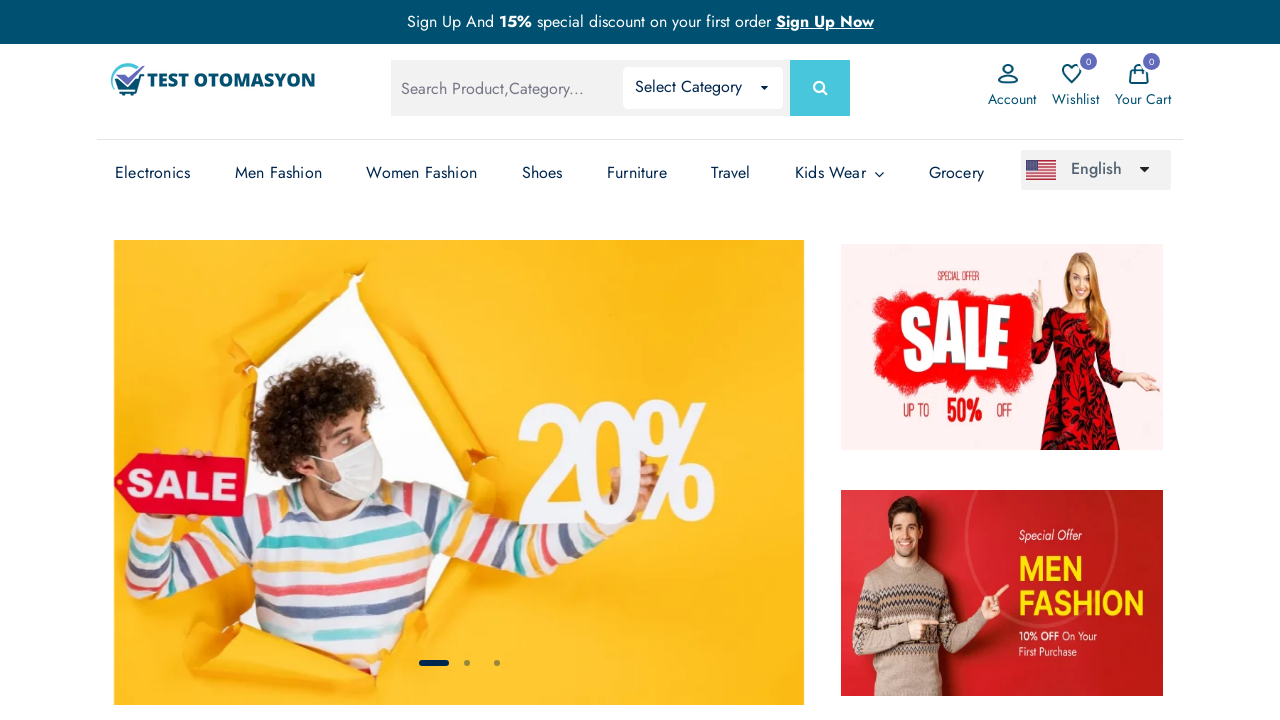

Retrieved page source content
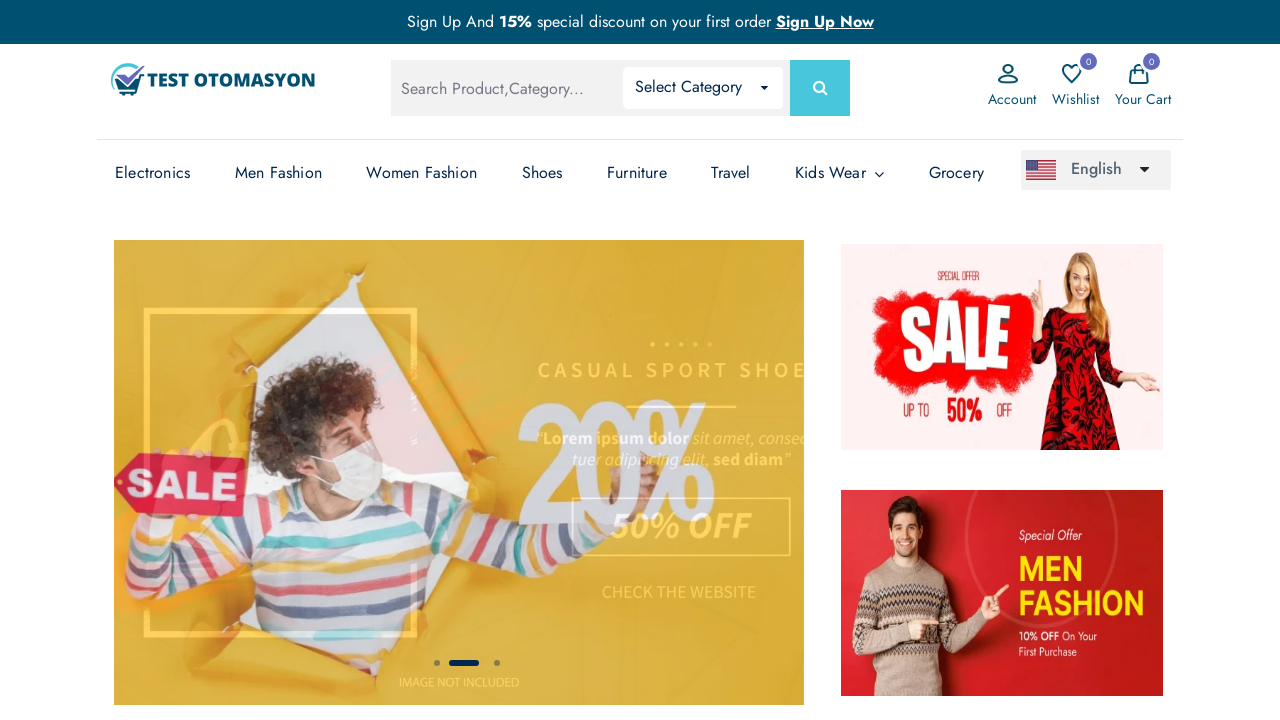

Verified page source contains 'otomasyon' - PASSED
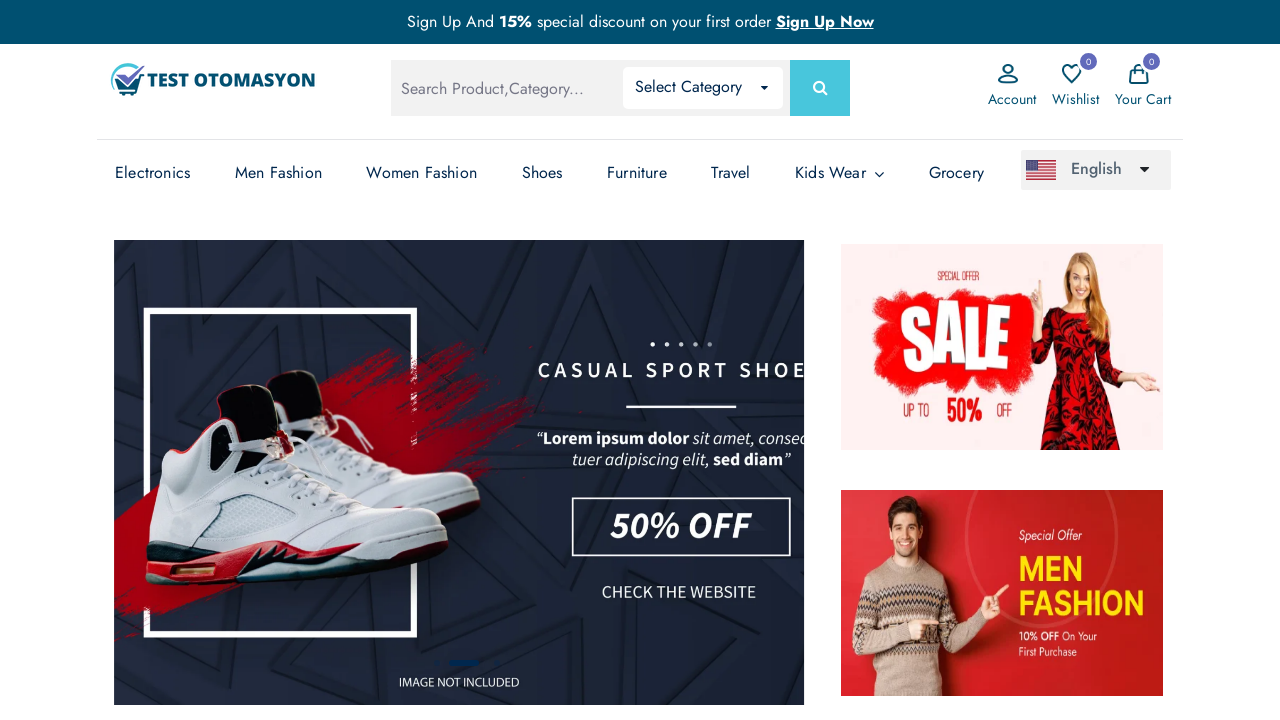

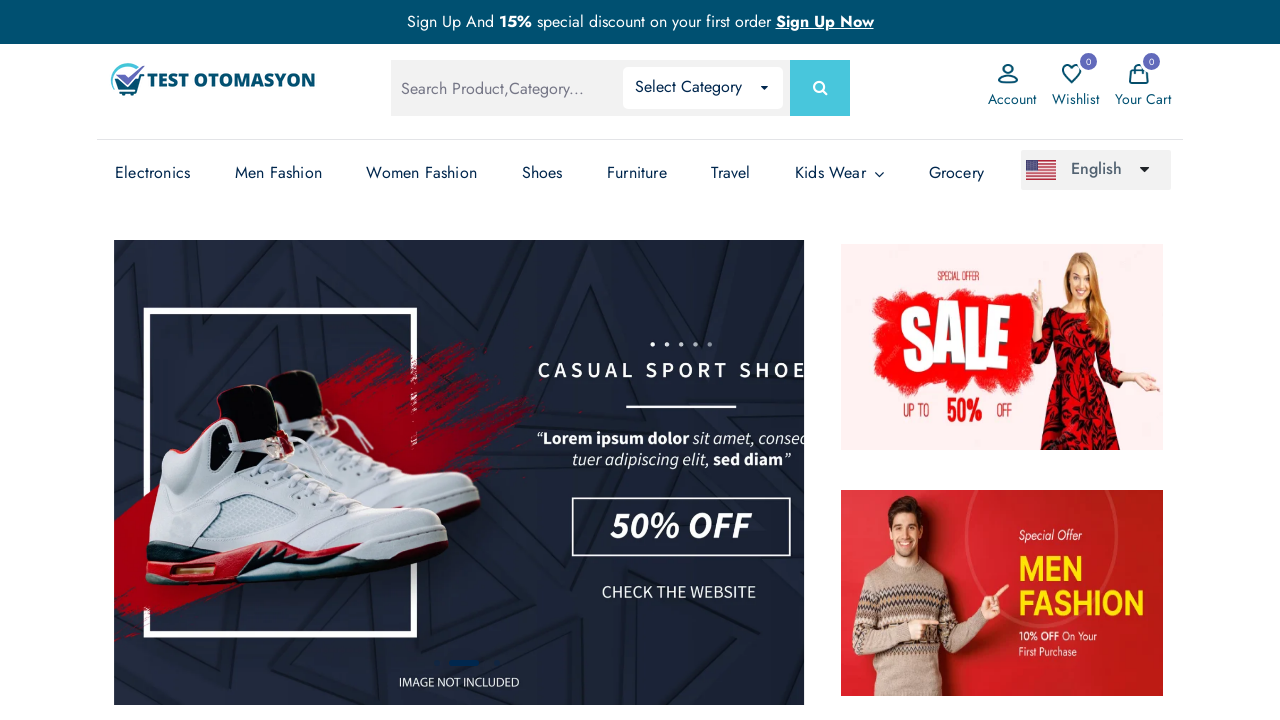